Tests triangle calculator validation when first field is empty

Starting URL: https://do.tusur.ru/qa-test2/

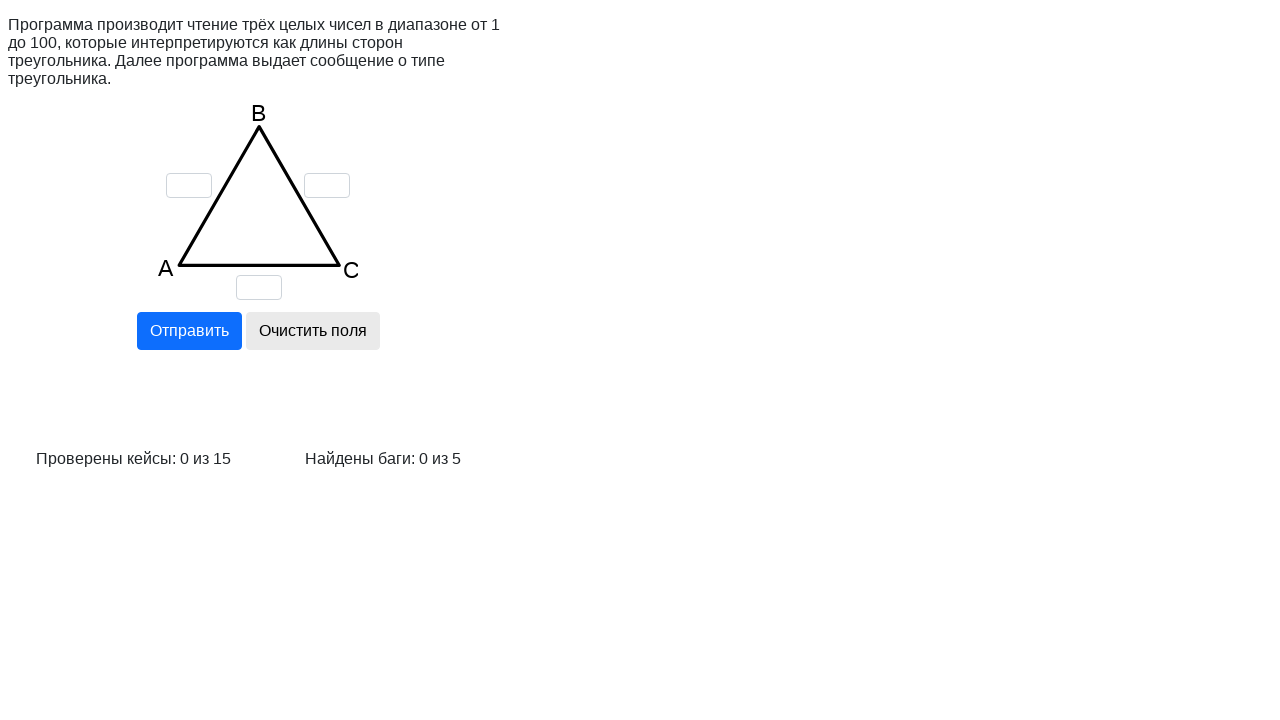

Cleared input field 'a' on input[name='a']
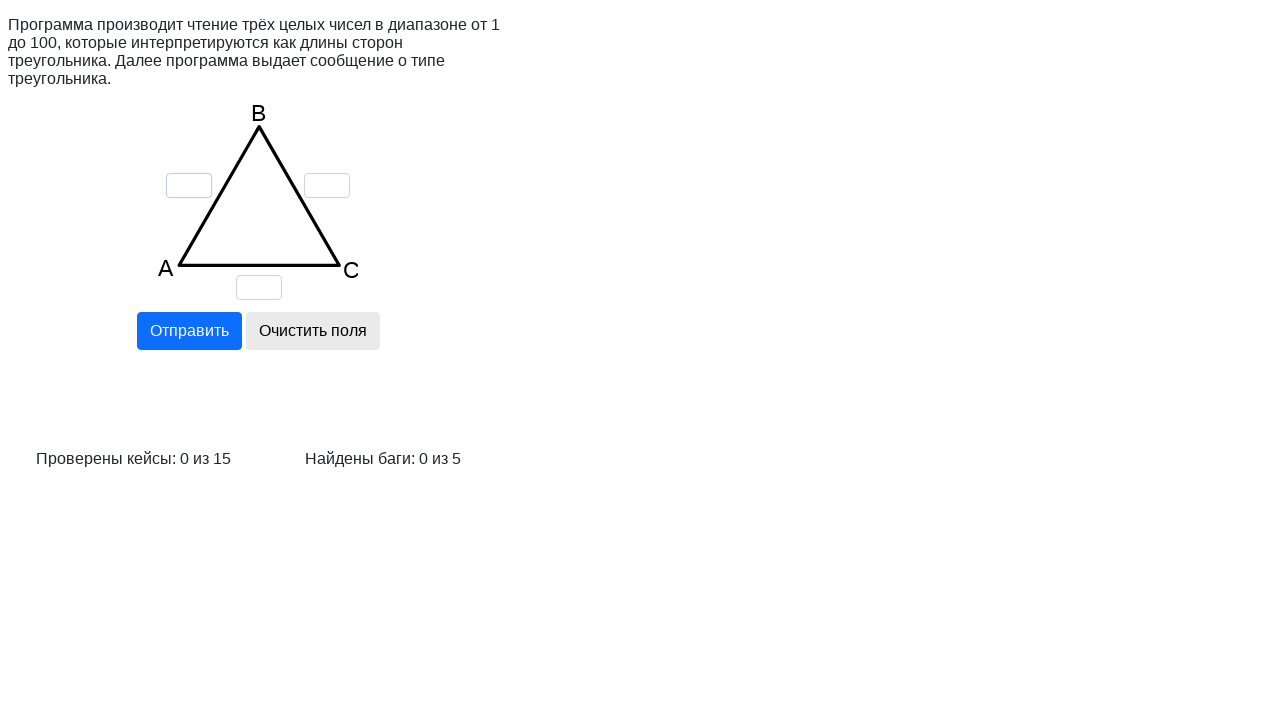

Cleared input field 'b' on input[name='b']
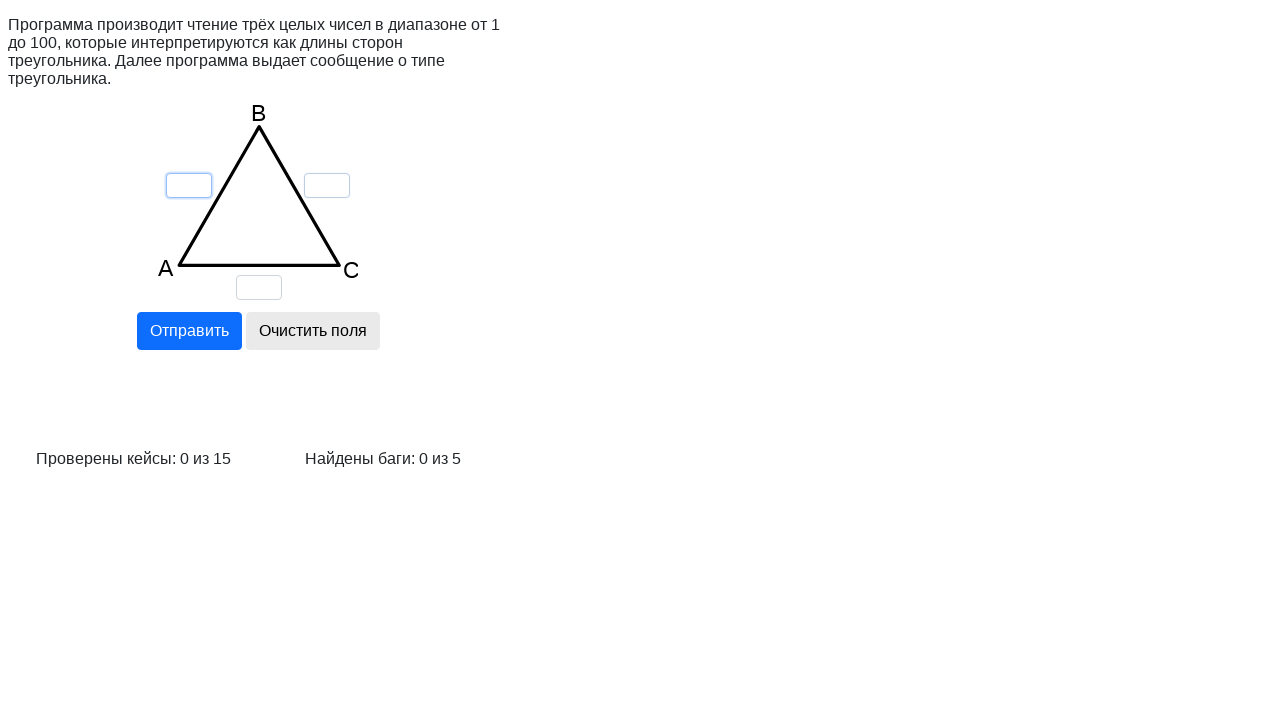

Cleared input field 'c' on input[name='c']
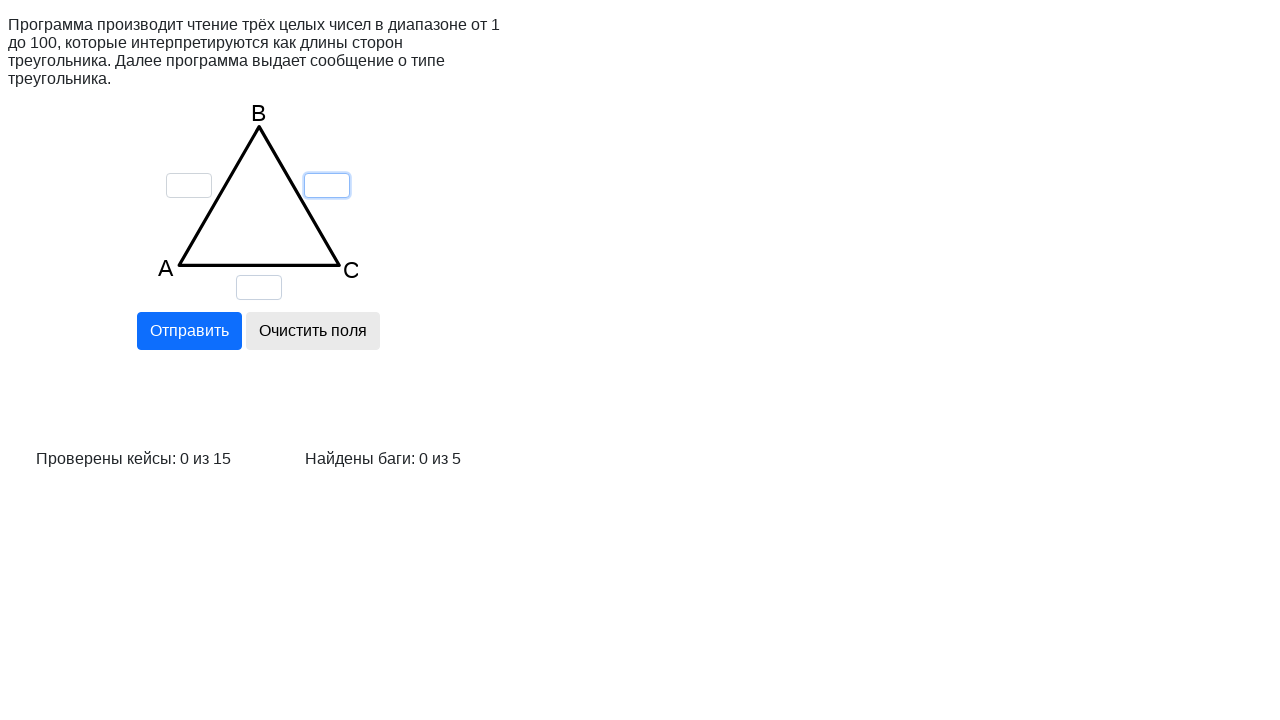

Left field 'a' empty for validation test on input[name='a']
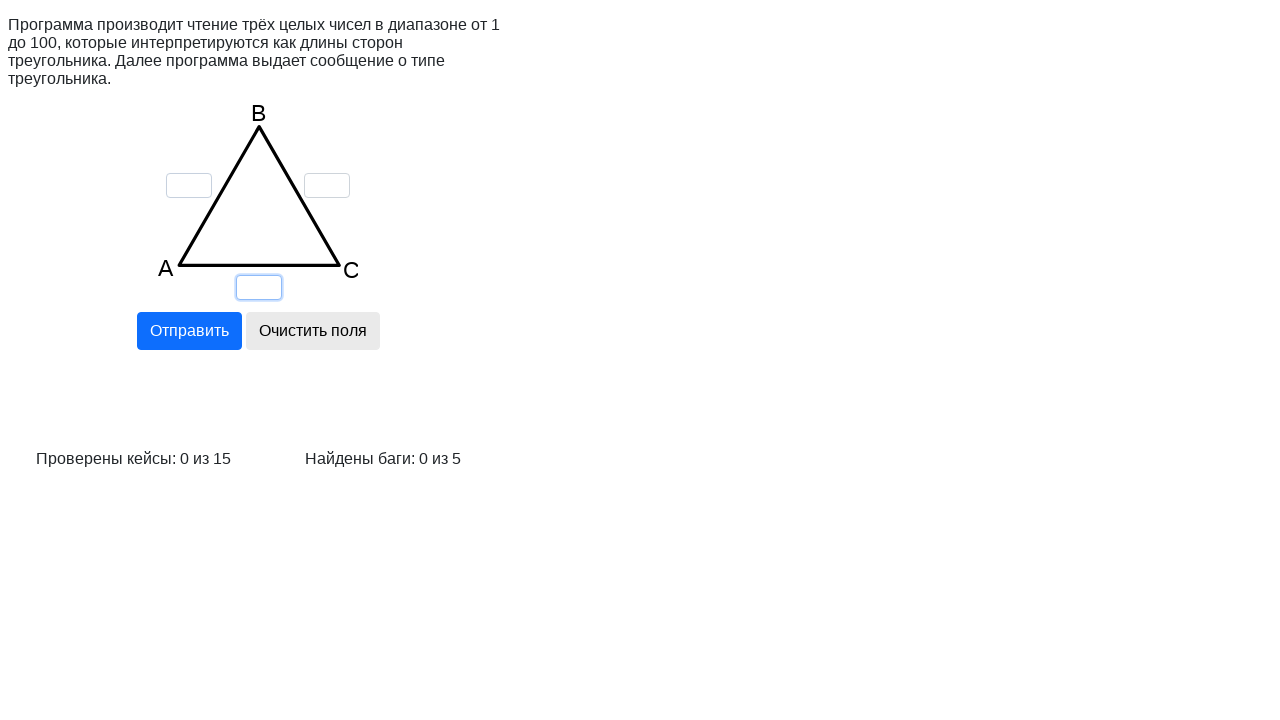

Filled field 'b' with value '1' on input[name='b']
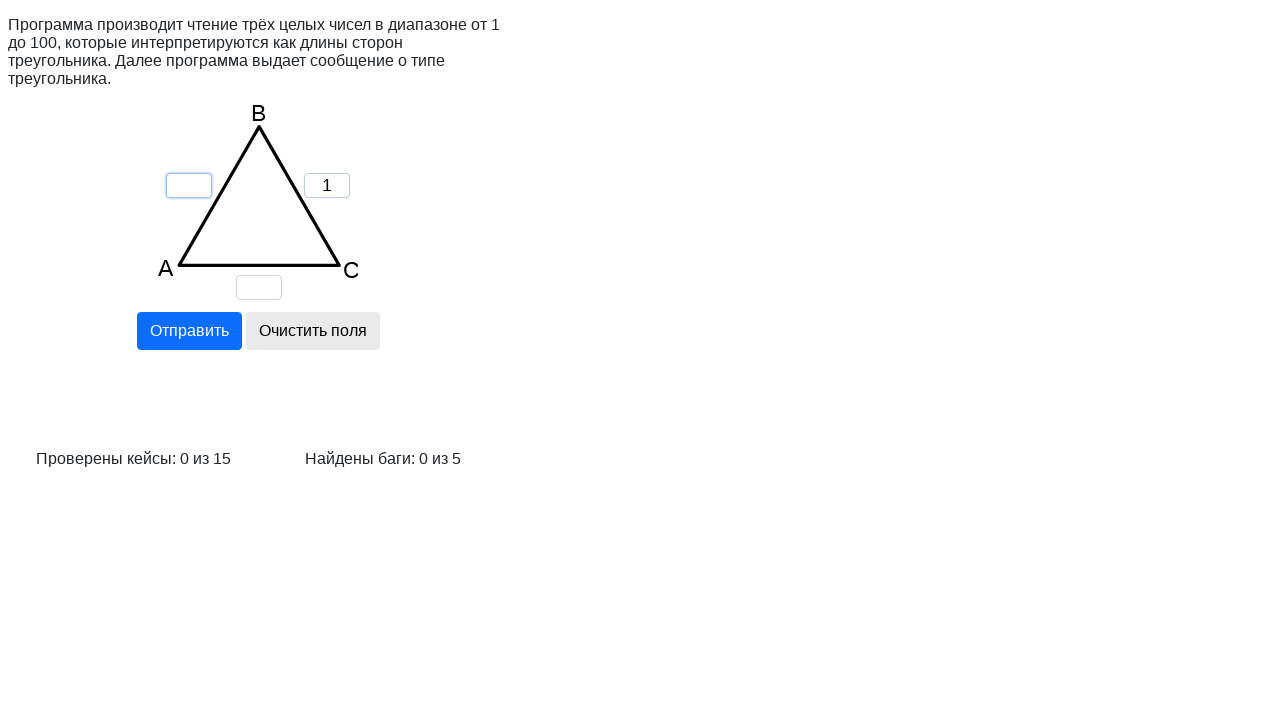

Filled field 'c' with value '1' on input[name='c']
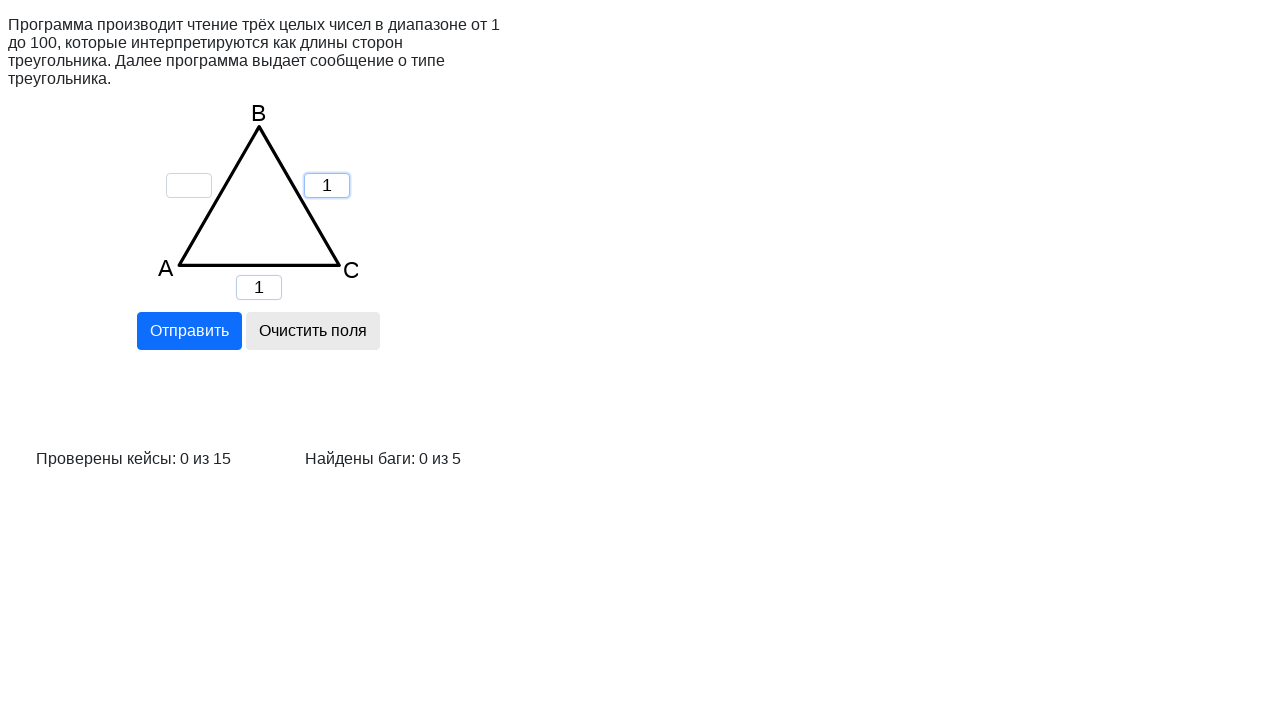

Clicked calculate button at (189, 331) on input[name='calc']
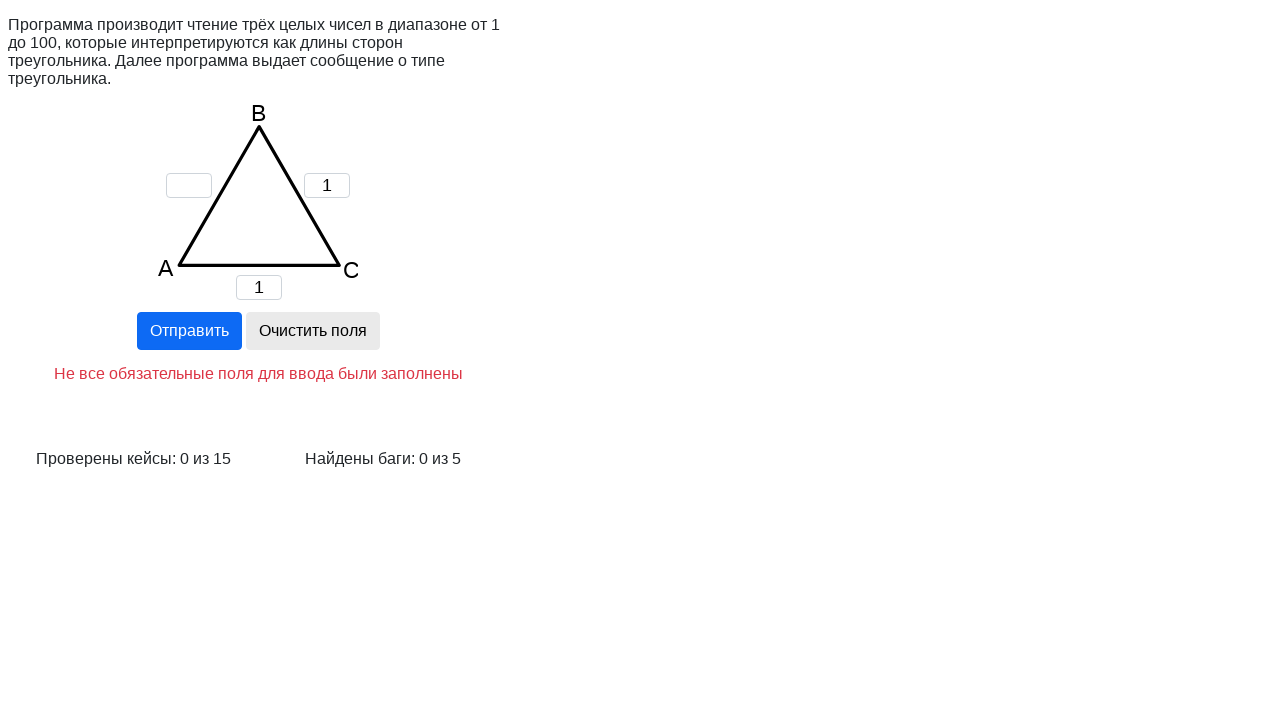

Validation error message appeared confirming empty field validation
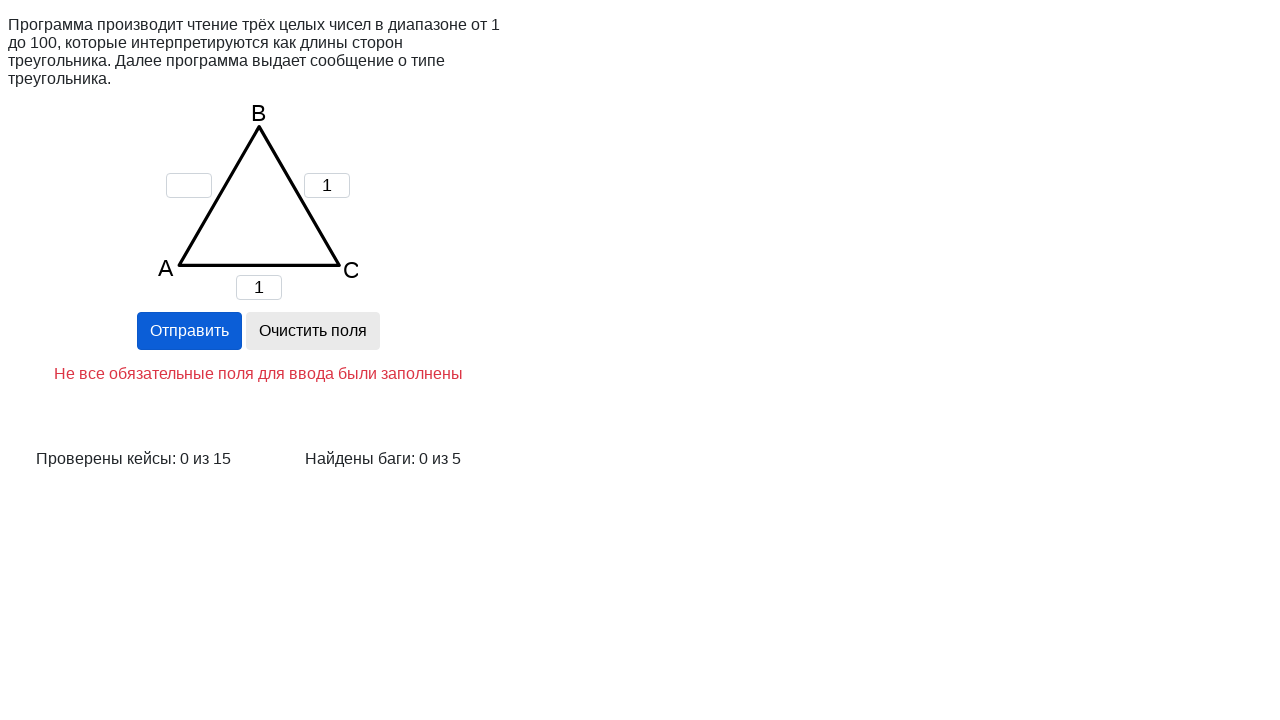

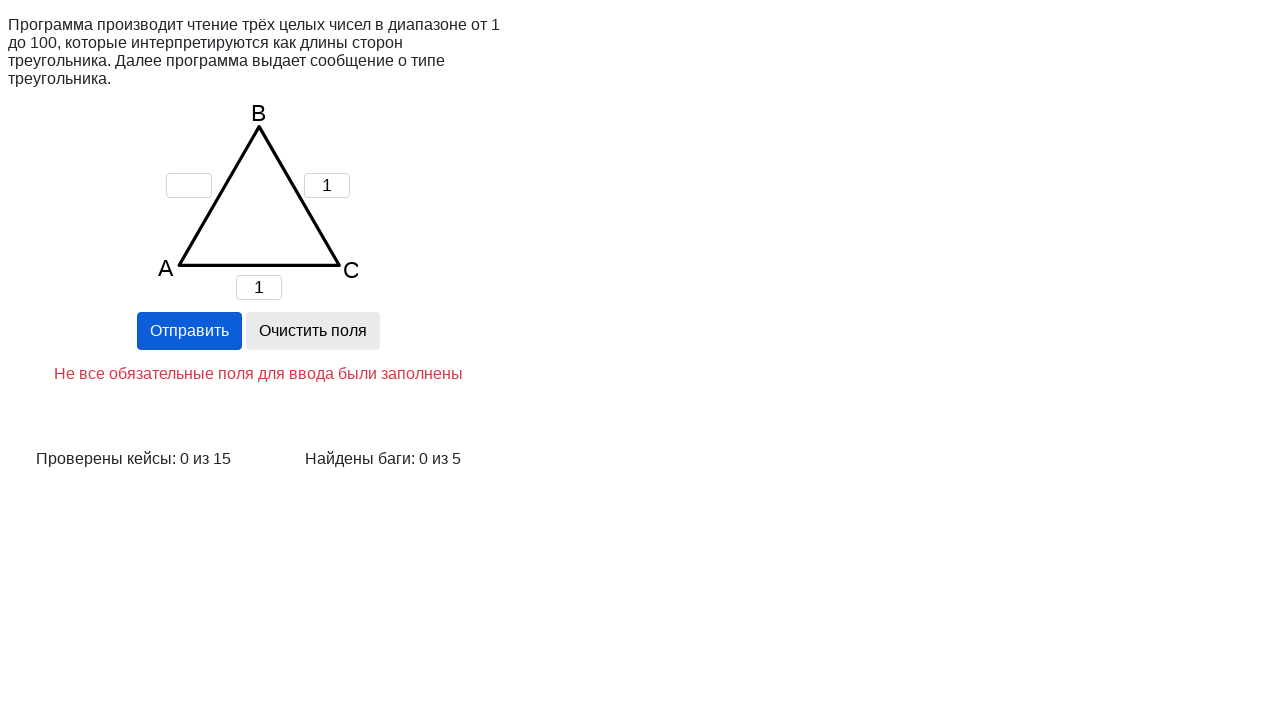